Tests invalid email validation by entering an email without dot

Starting URL: https://hd.getbraavo.com/hd-gen-01-test/index.html

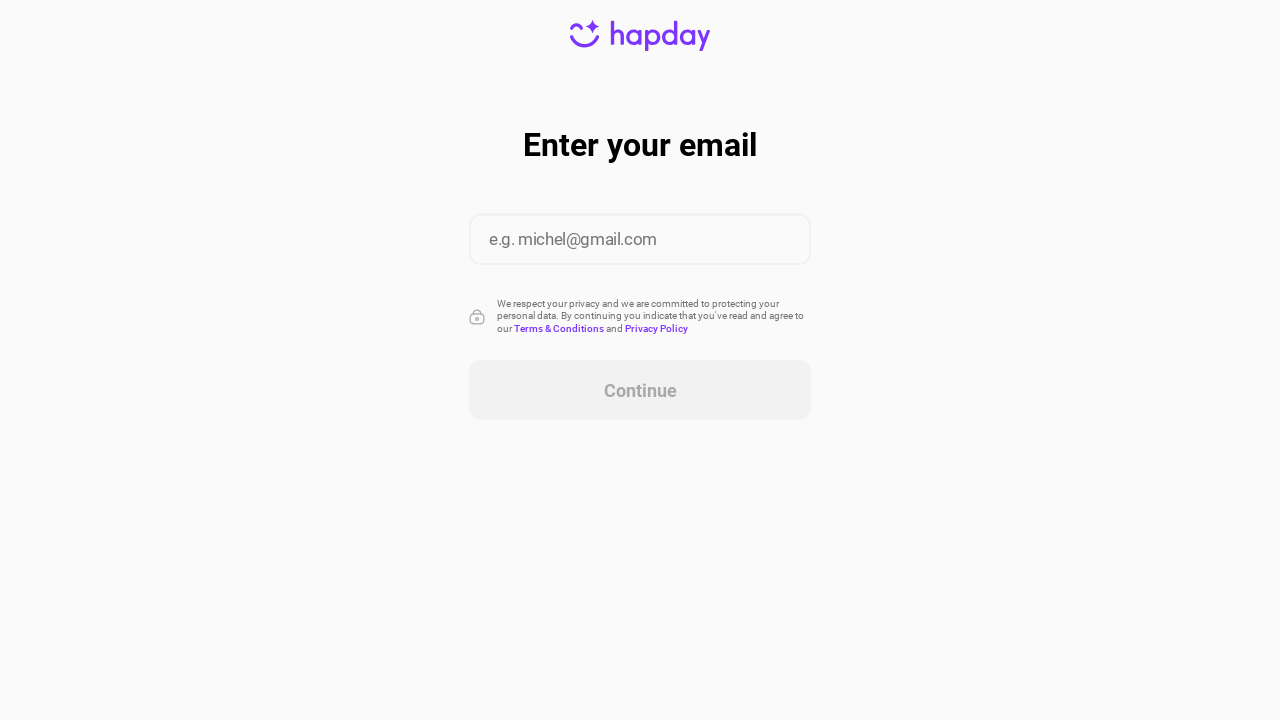

Clicked on email input field at (640, 240) on xpath=//*[@id="content"]/div/form/div[2]/input
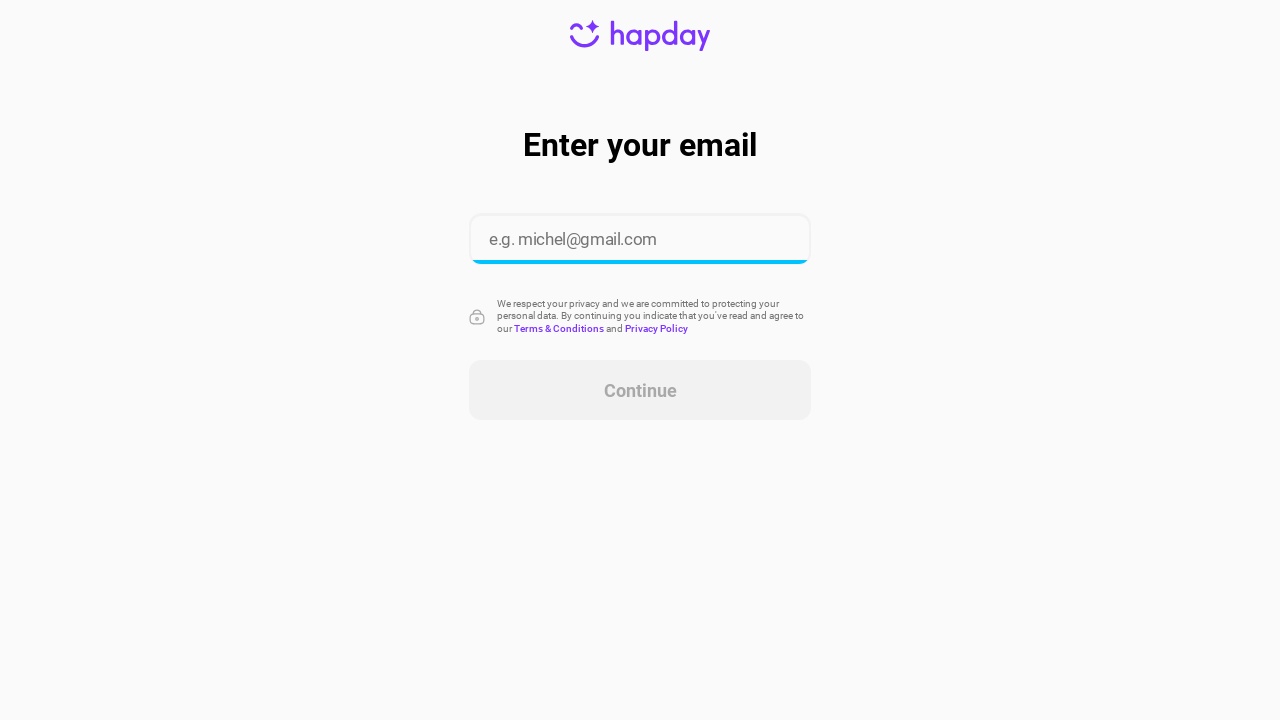

Entered invalid email 'test@examplecom' (without dot) on //*[@id="content"]/div/form/div[2]/input
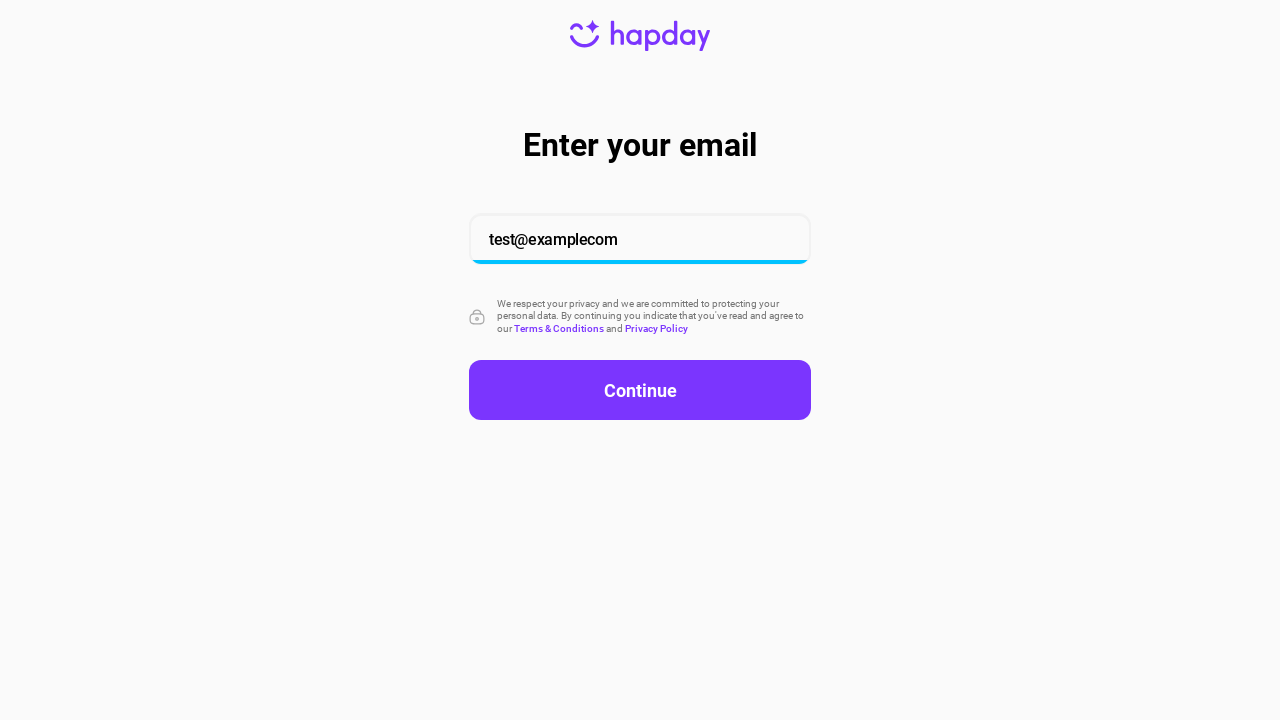

Clicked continue button at (640, 390) on button
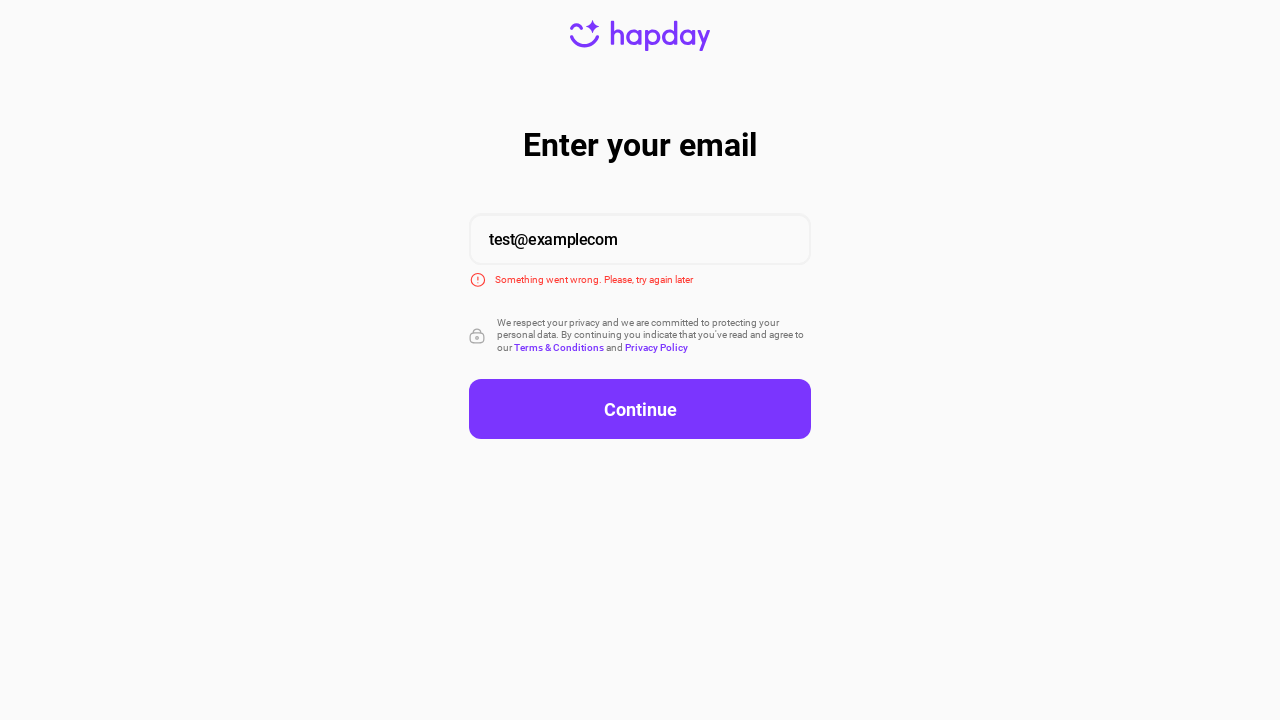

Waited 1 second to verify page did not proceed with invalid email
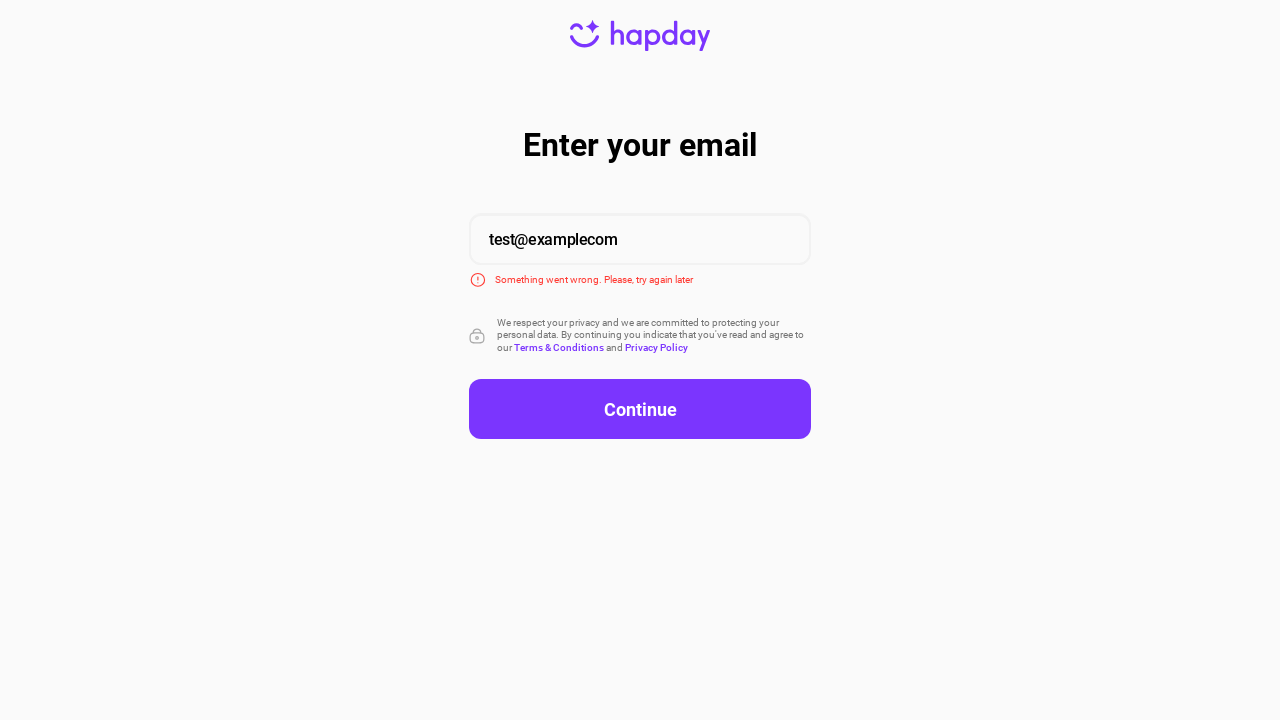

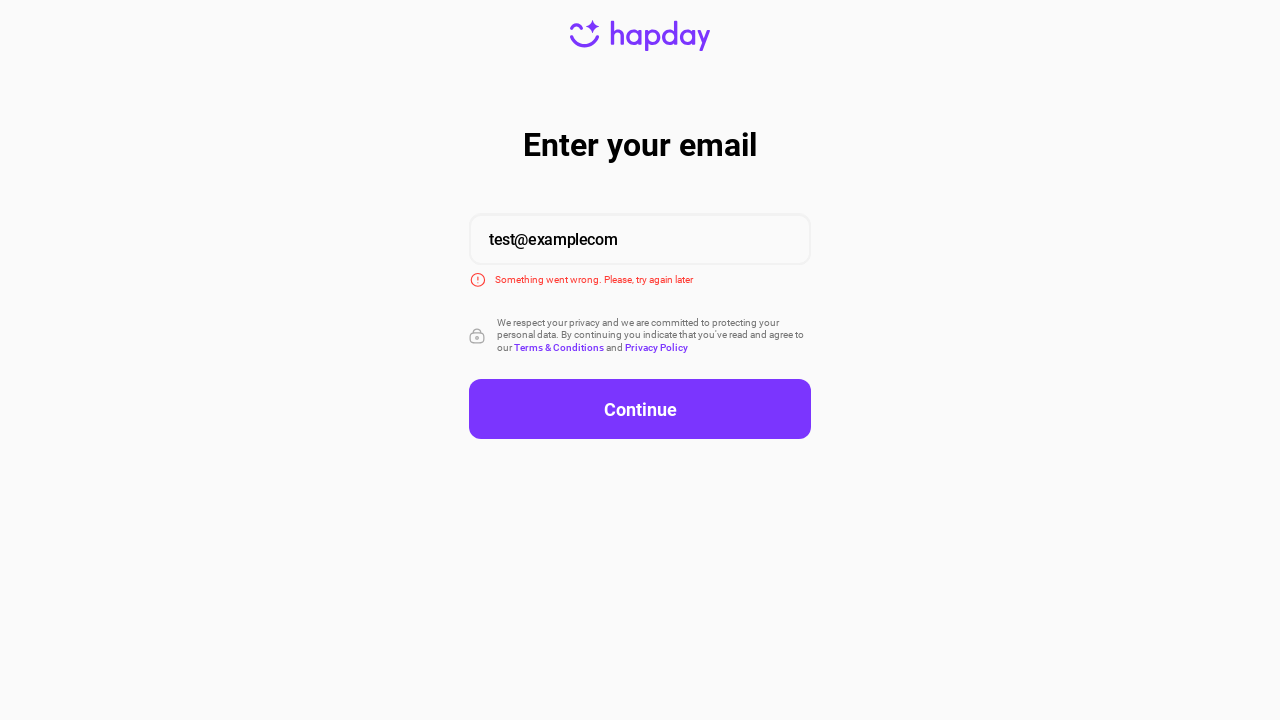